Tests table row addition functionality by adding 5 new rows with employee information including name, department, and phone number

Starting URL: https://www.tutorialrepublic.com/snippets/bootstrap/table-with-add-and-delete-row-feature.php

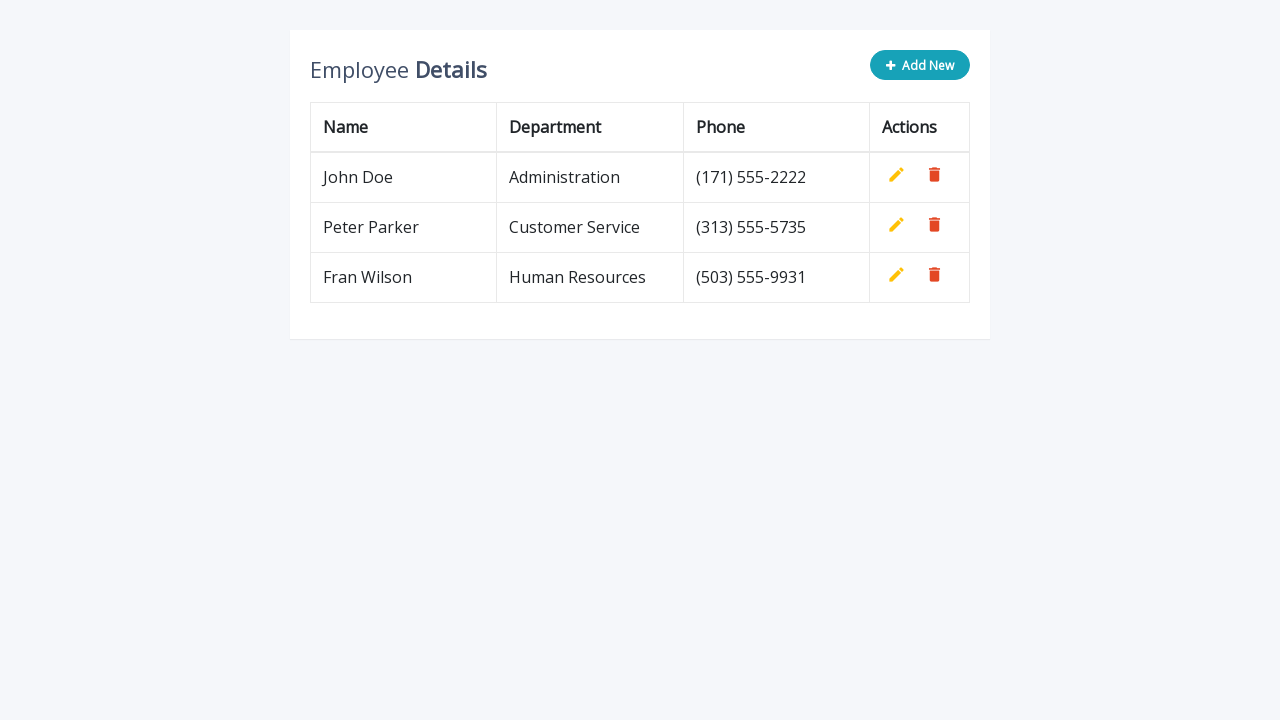

Navigated to table with add and delete row feature page
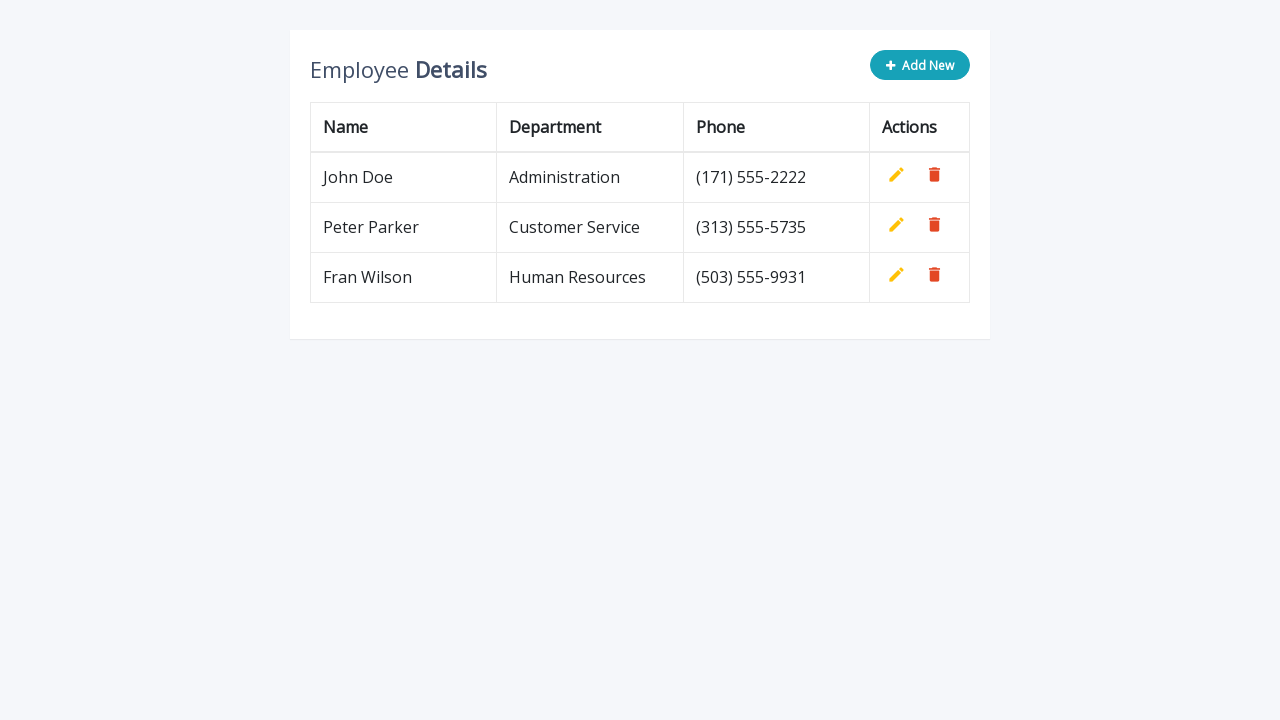

Clicked 'Add New' button for row 1 at (920, 65) on button.add-new
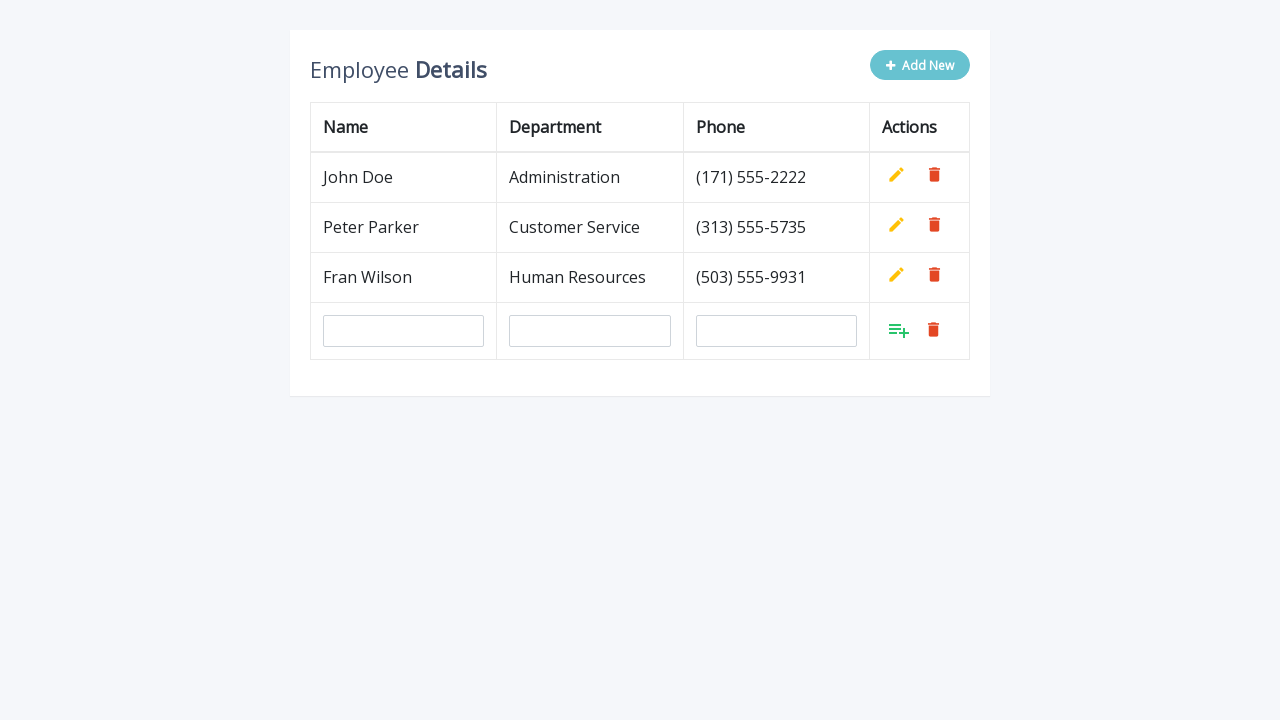

Filled name field with 'Milos' for row 1 on input[name='name']
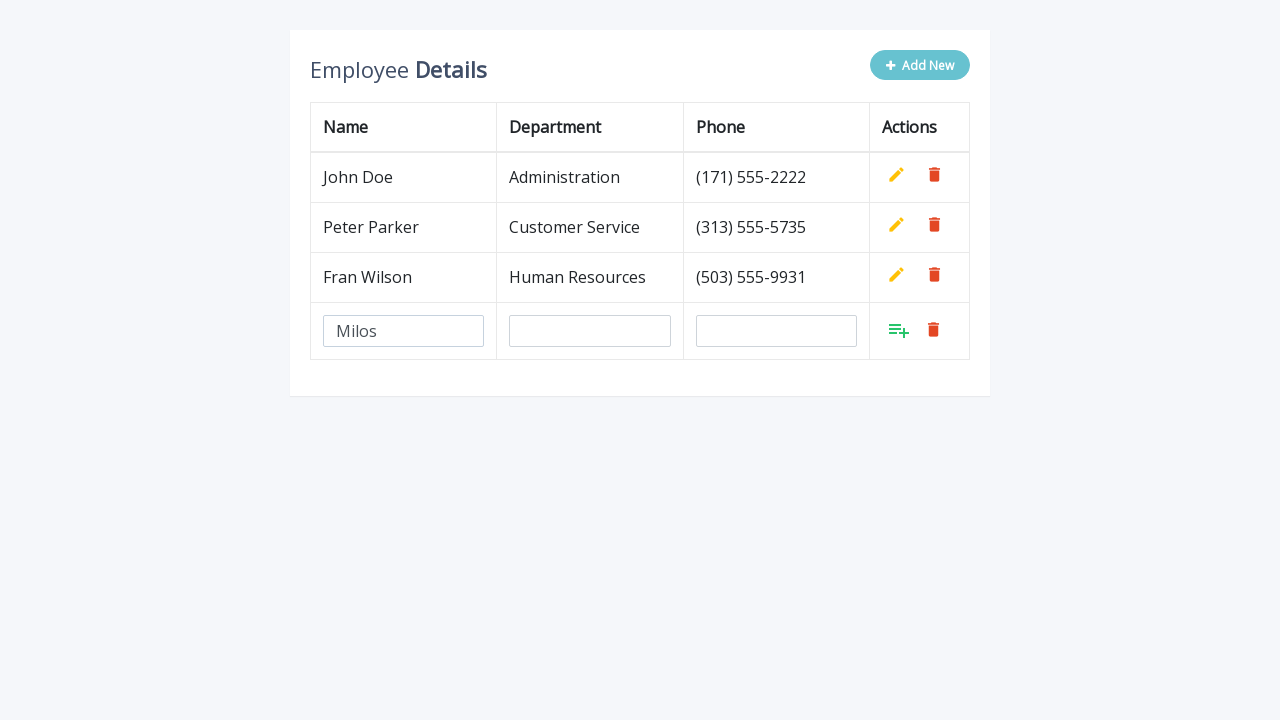

Filled department field with 'Quality assurance' for row 1 on input[name='department']
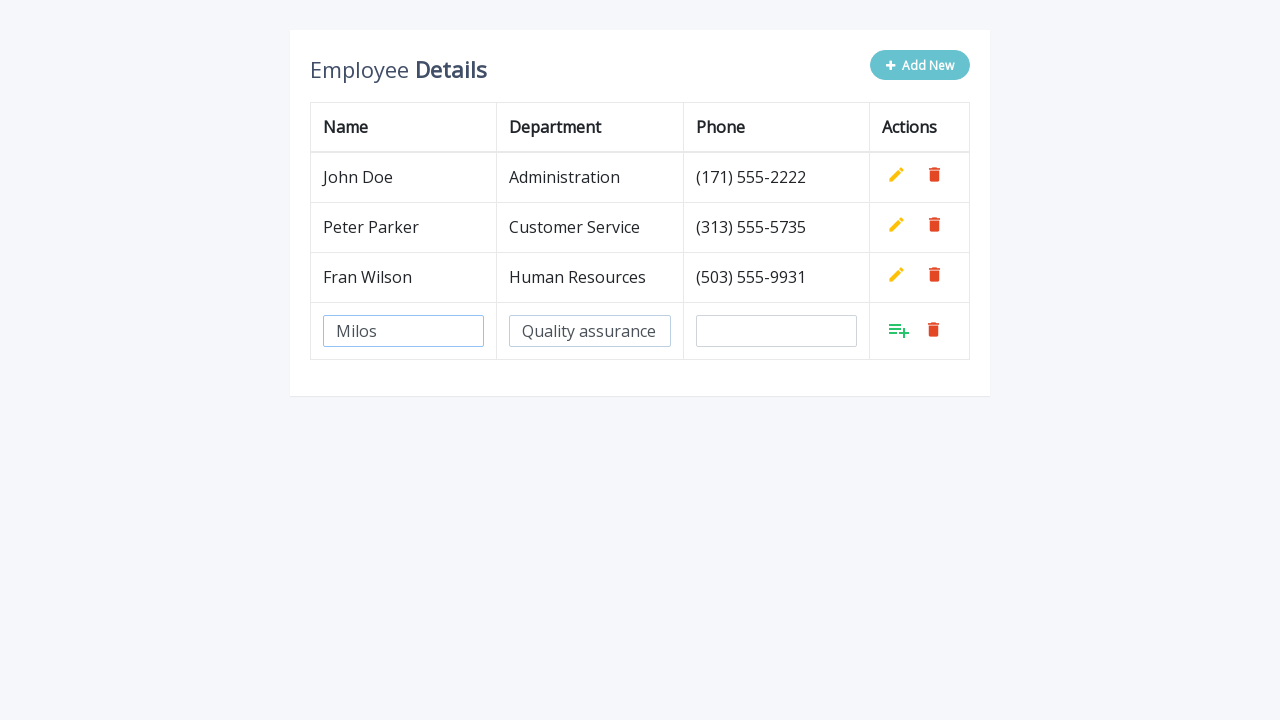

Filled phone field with '123/456-789' for row 1 on input[name='phone']
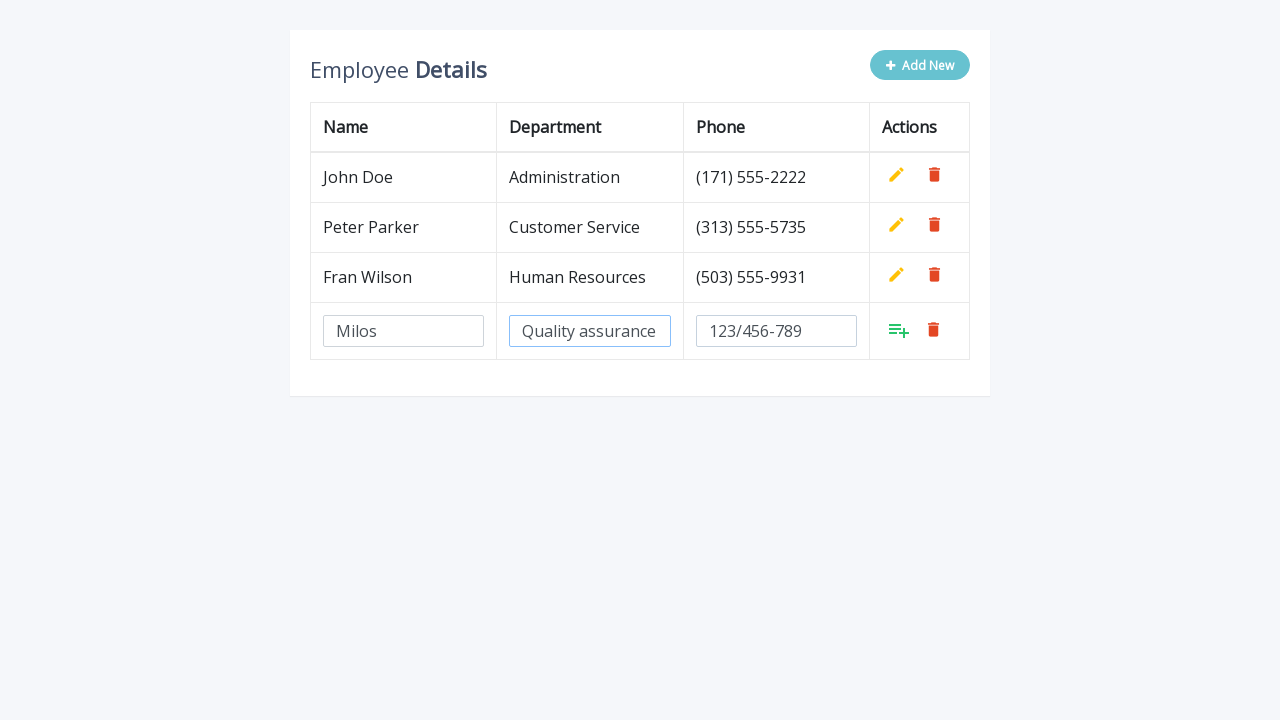

Clicked add/confirm button to save row 1 at (899, 330) on xpath=//tbody/tr[last()]/td[last()]/a[@class='add']
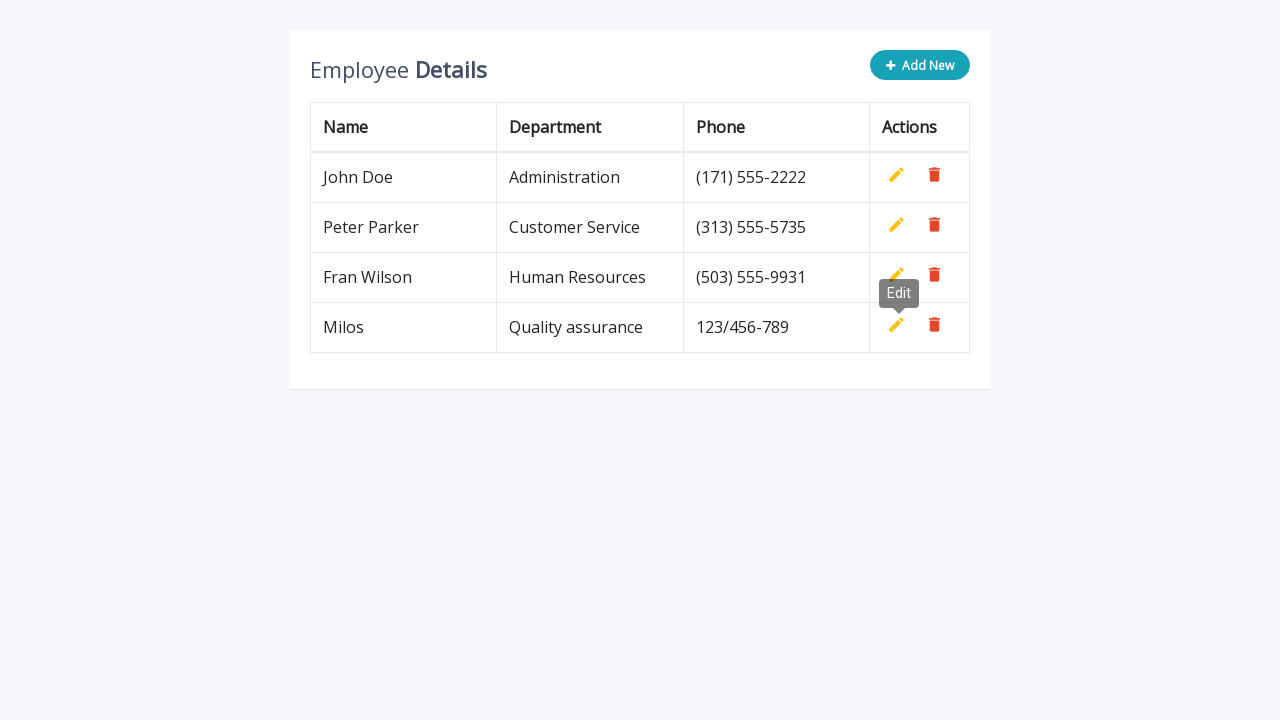

Waited 500ms before adding next row
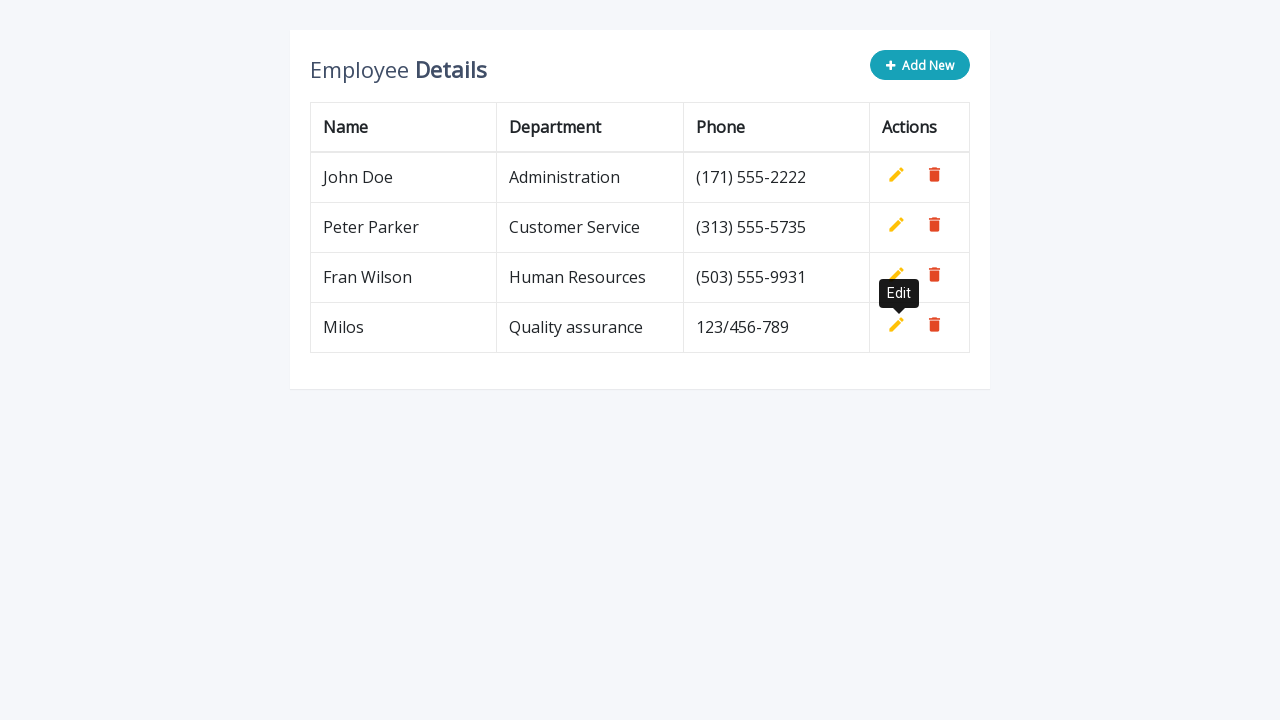

Clicked 'Add New' button for row 2 at (920, 65) on button.add-new
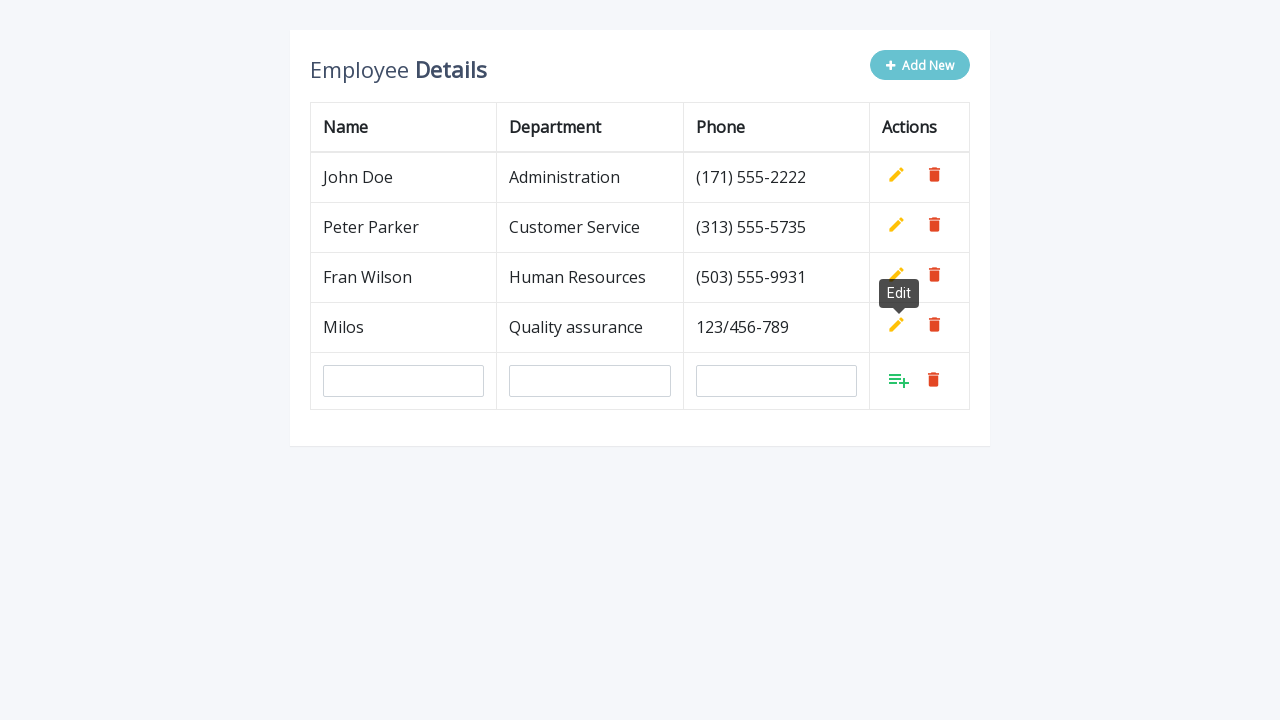

Filled name field with 'Milos' for row 2 on input[name='name']
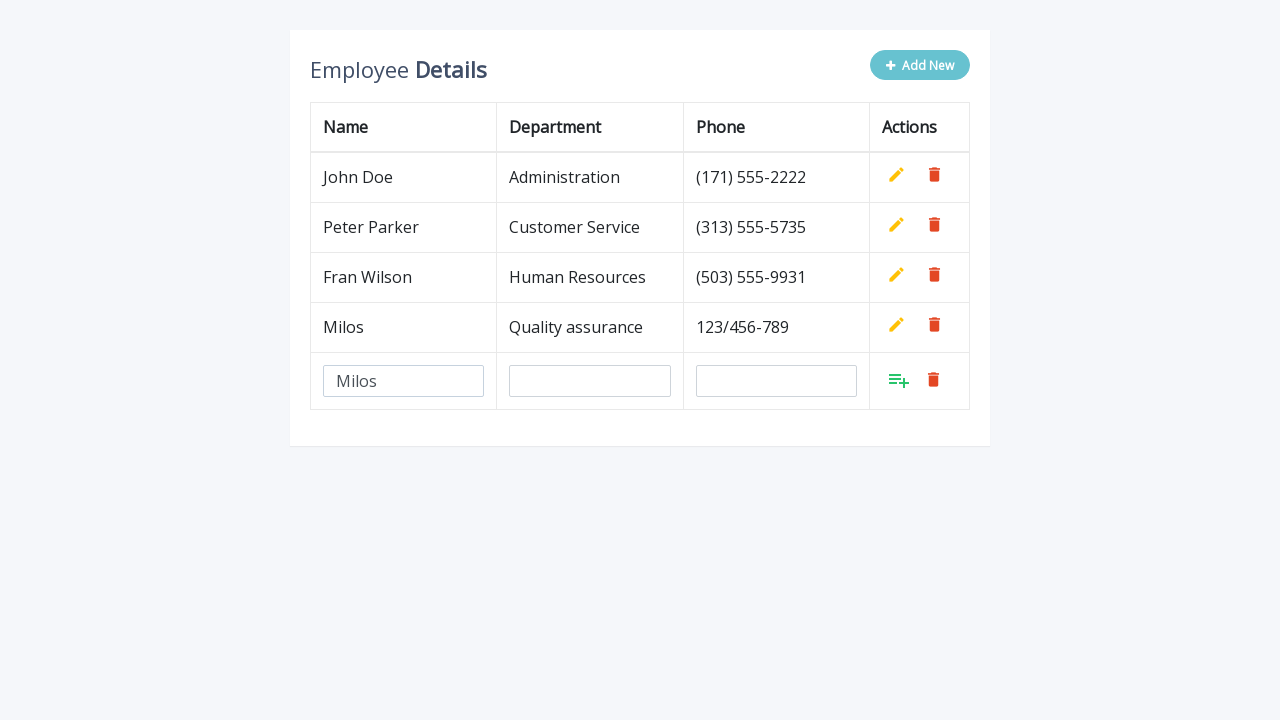

Filled department field with 'Quality assurance' for row 2 on input[name='department']
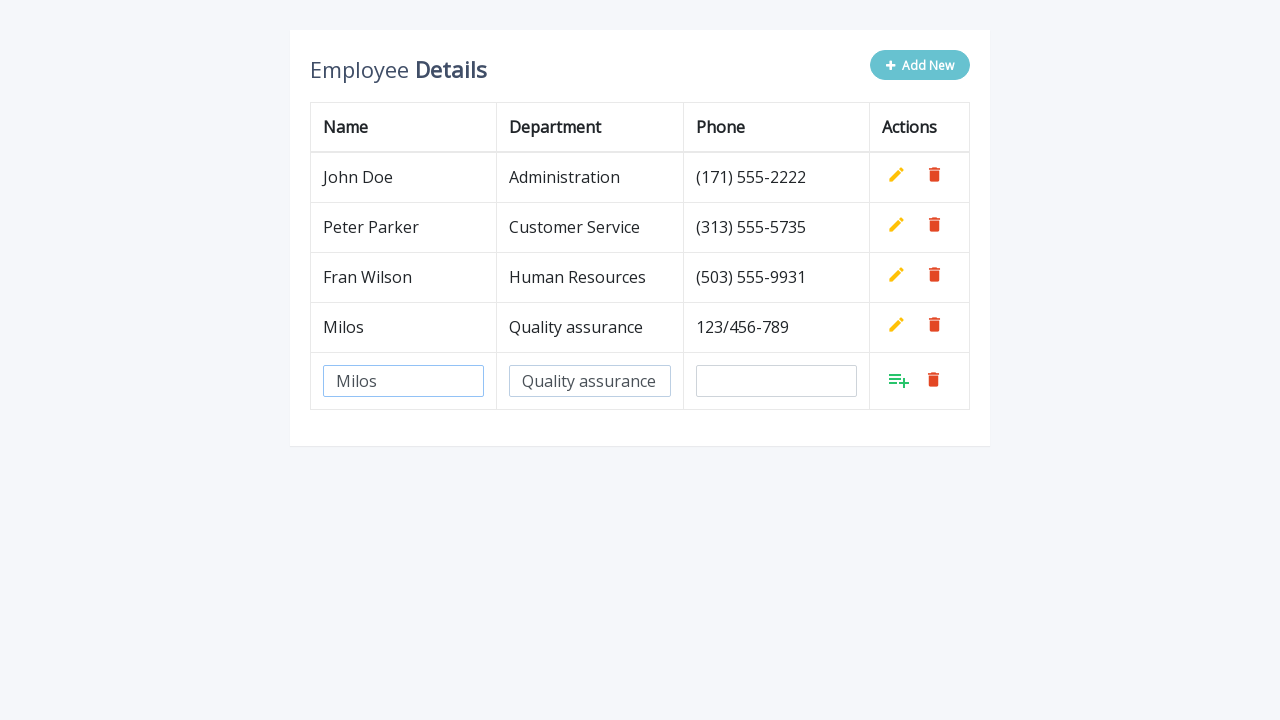

Filled phone field with '123/456-789' for row 2 on input[name='phone']
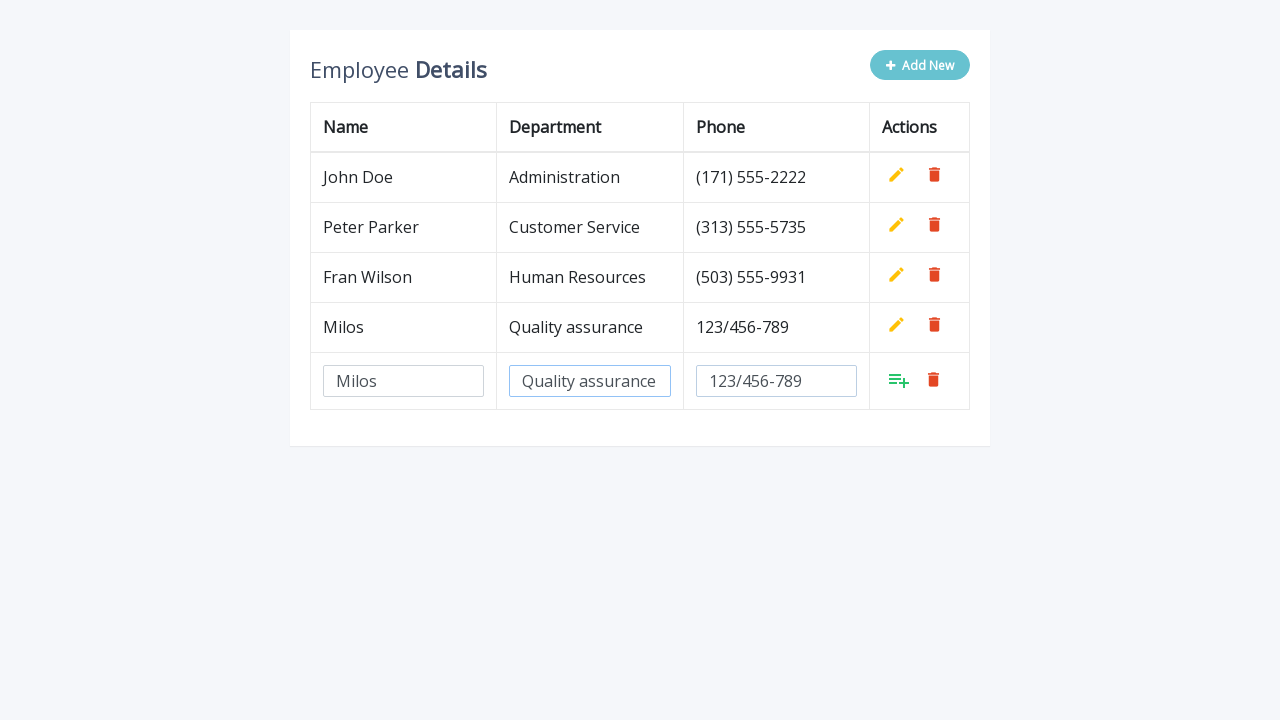

Clicked add/confirm button to save row 2 at (899, 380) on xpath=//tbody/tr[last()]/td[last()]/a[@class='add']
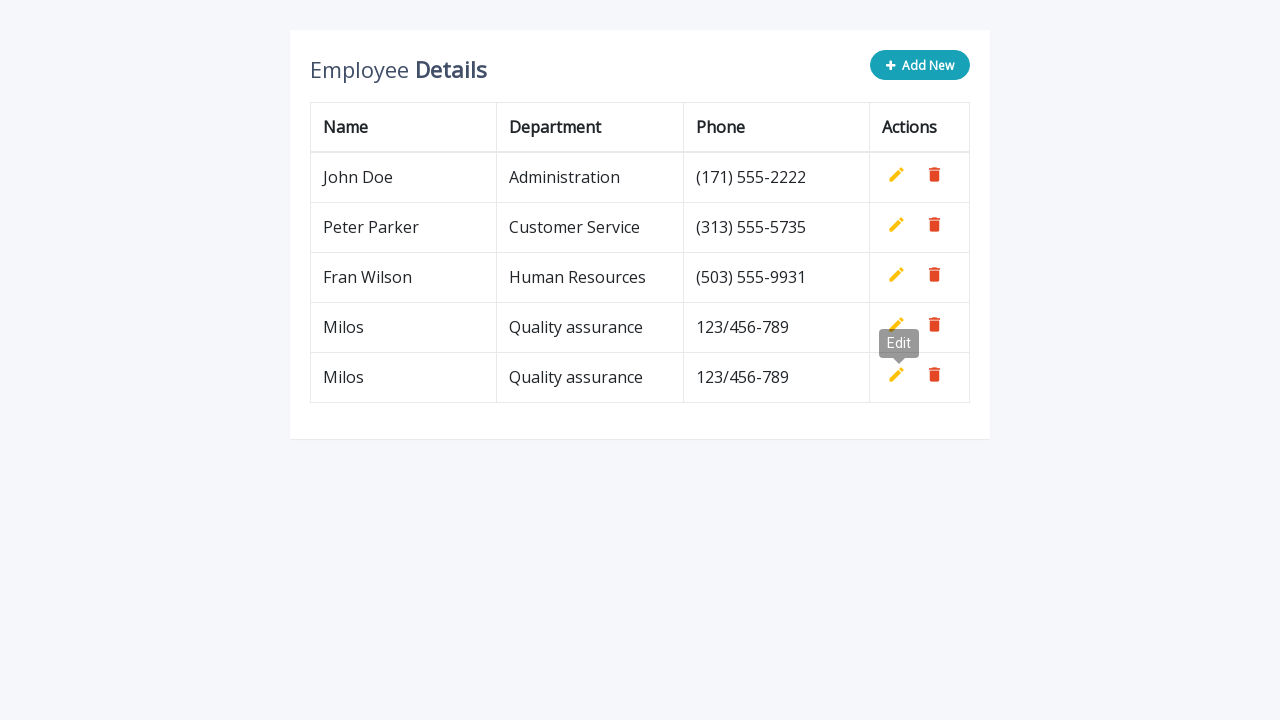

Waited 500ms before adding next row
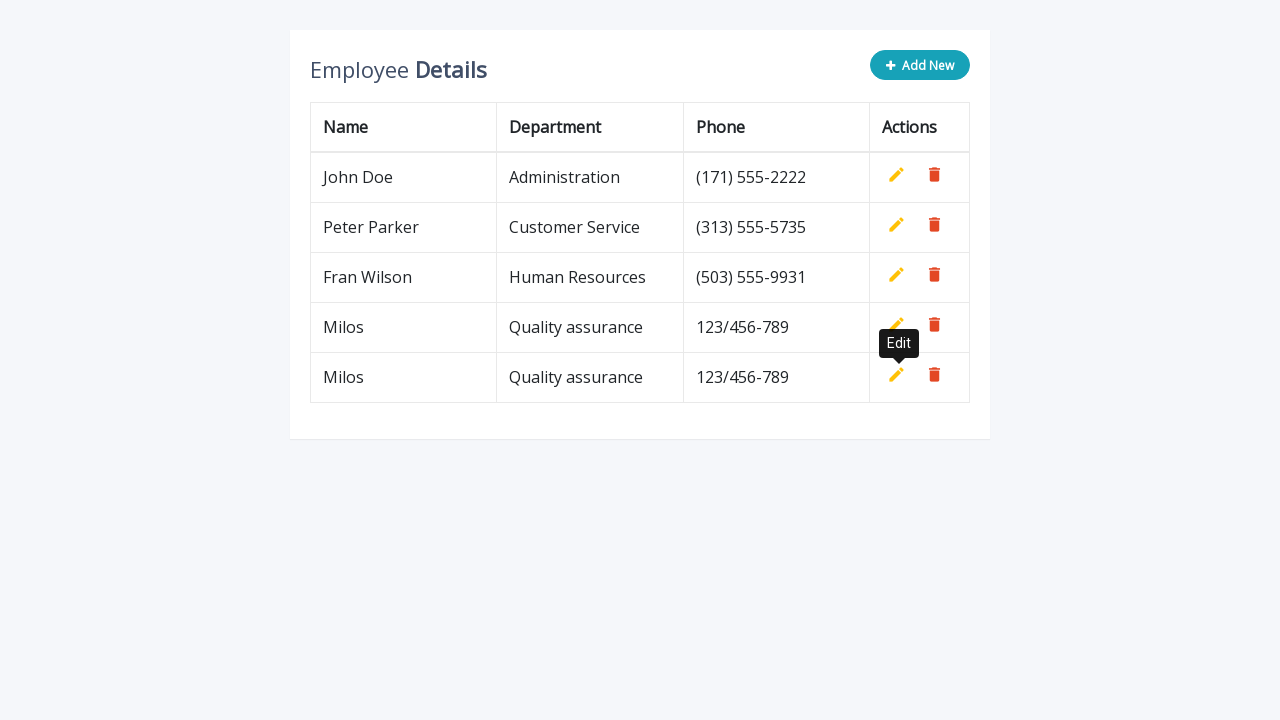

Clicked 'Add New' button for row 3 at (920, 65) on button.add-new
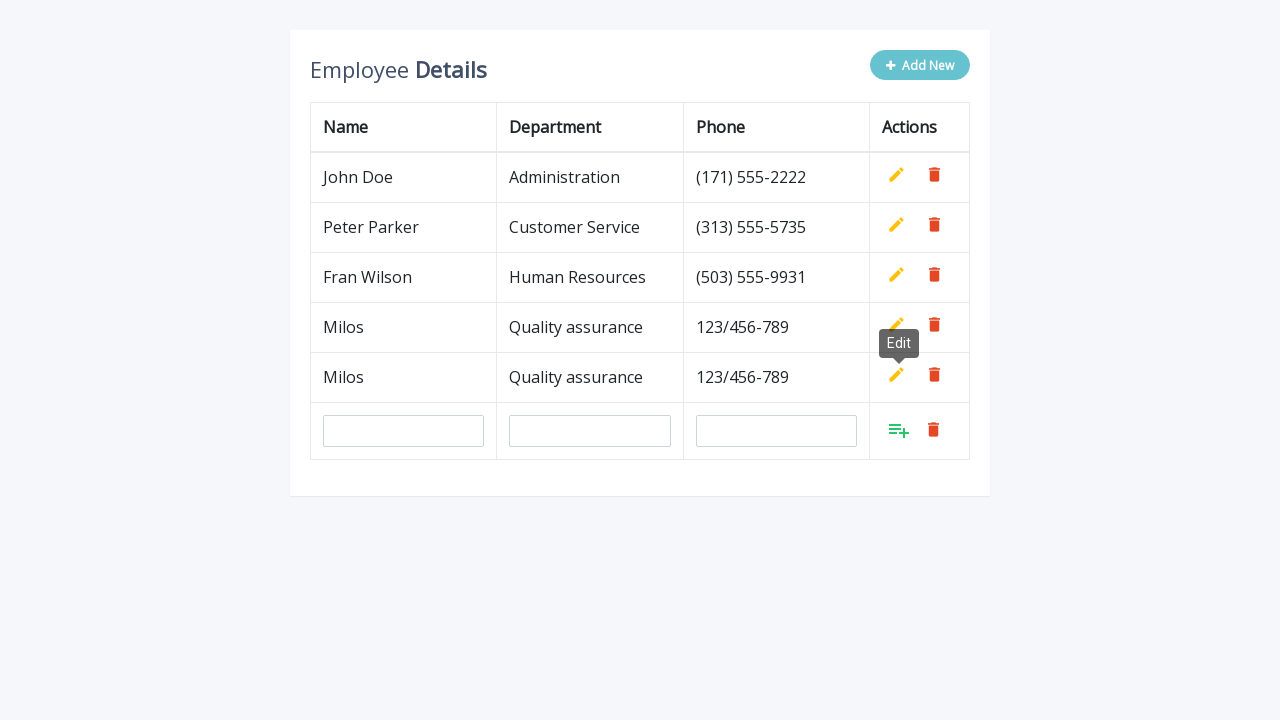

Filled name field with 'Milos' for row 3 on input[name='name']
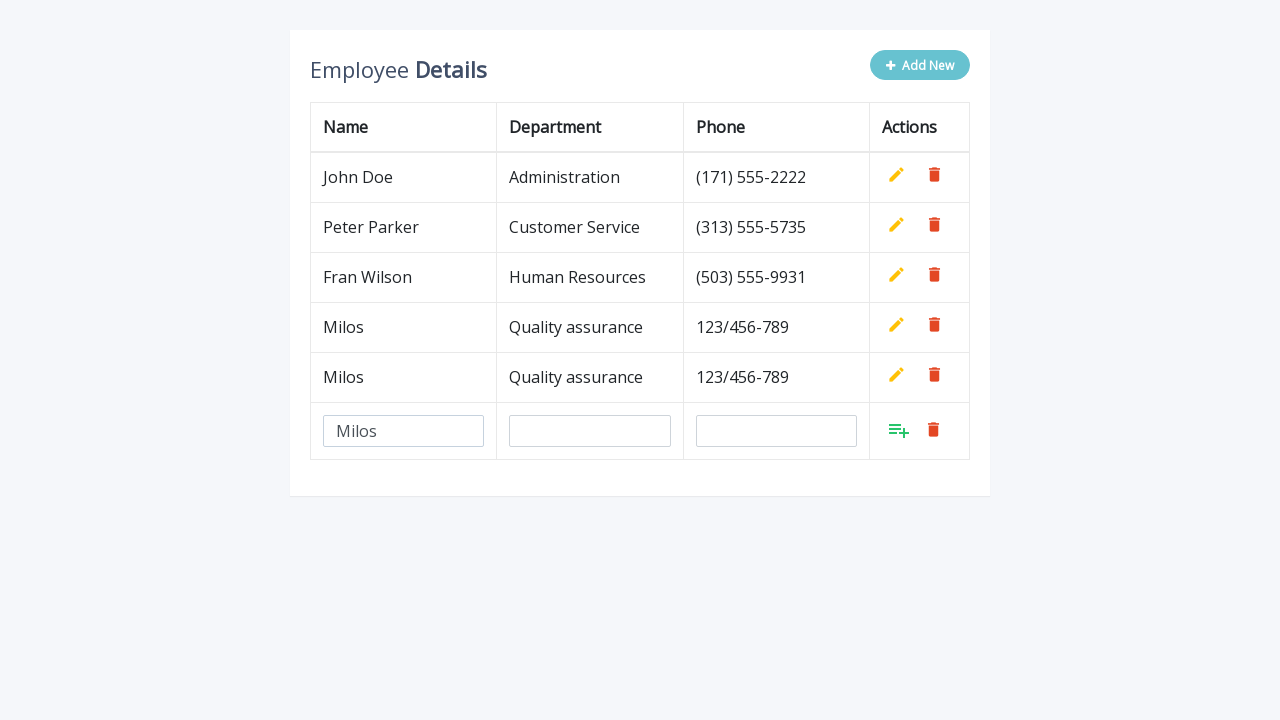

Filled department field with 'Quality assurance' for row 3 on input[name='department']
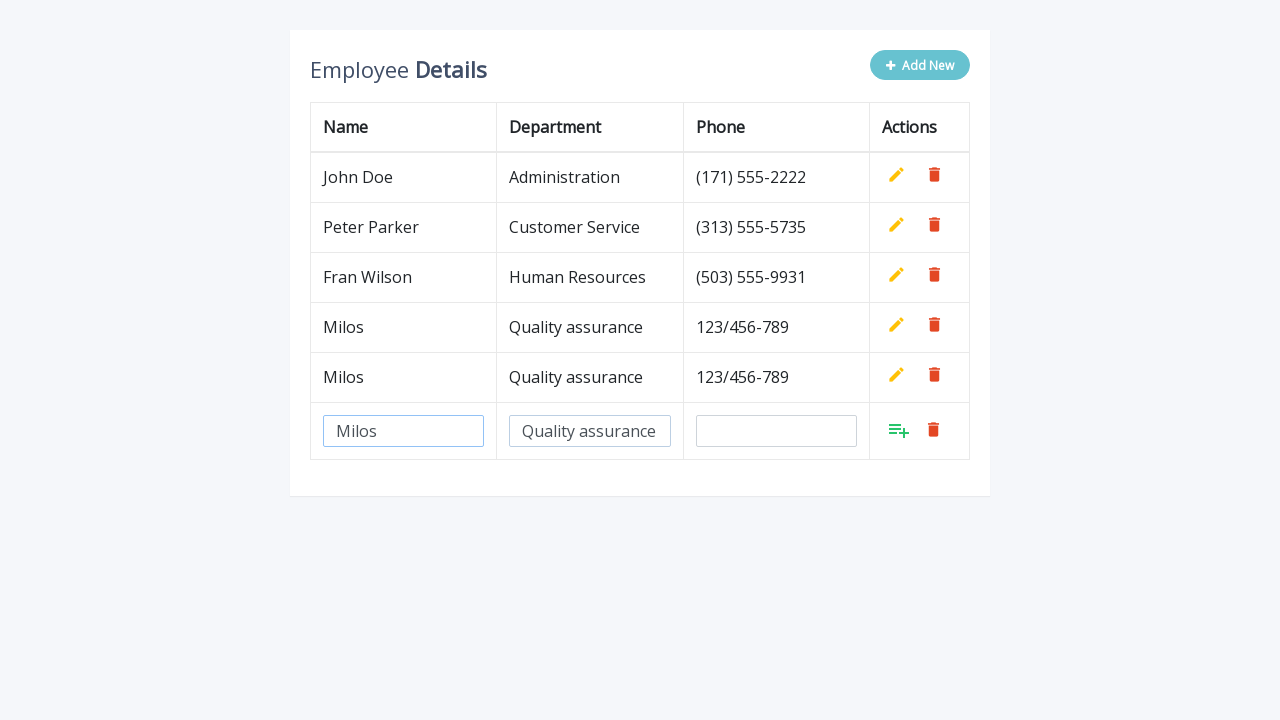

Filled phone field with '123/456-789' for row 3 on input[name='phone']
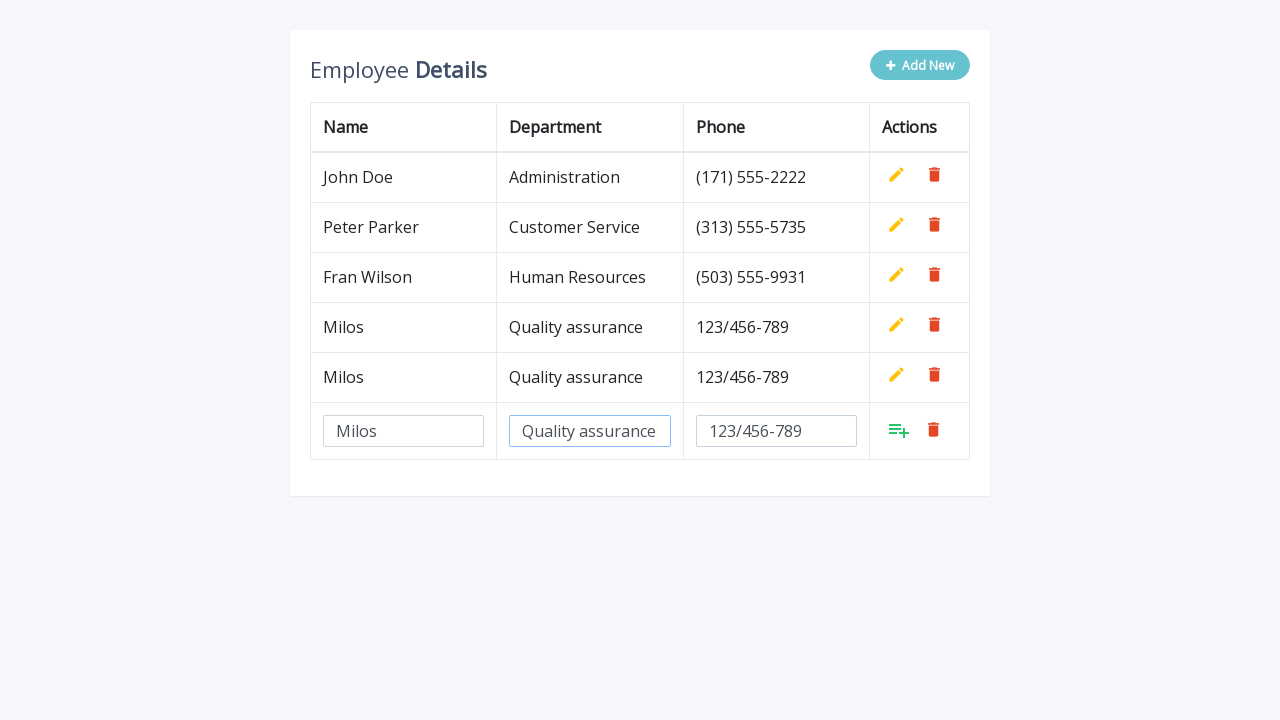

Clicked add/confirm button to save row 3 at (899, 430) on xpath=//tbody/tr[last()]/td[last()]/a[@class='add']
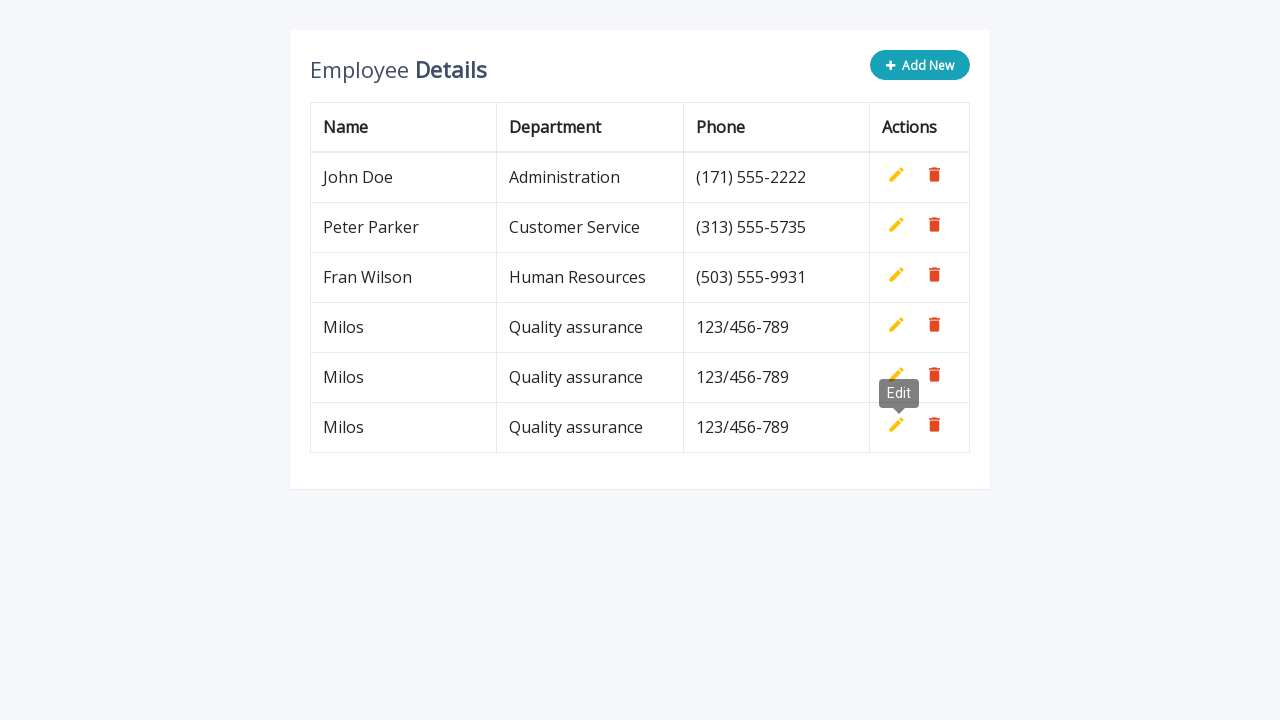

Waited 500ms before adding next row
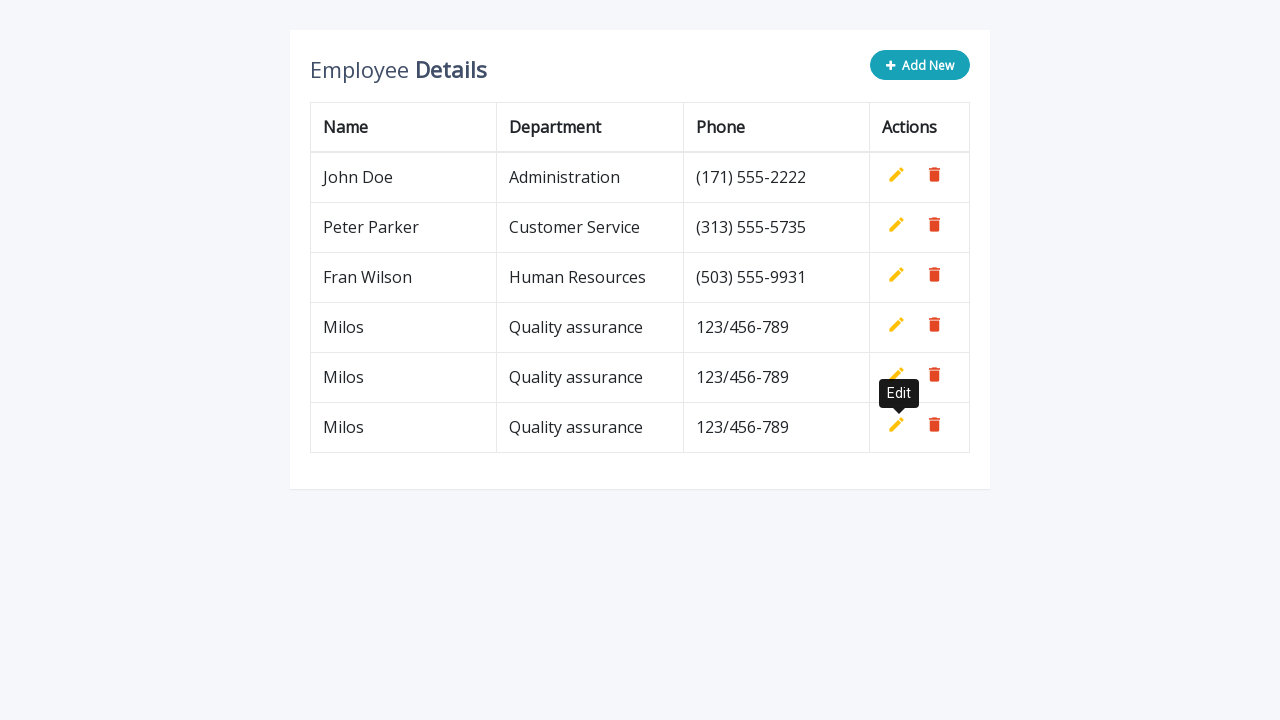

Clicked 'Add New' button for row 4 at (920, 65) on button.add-new
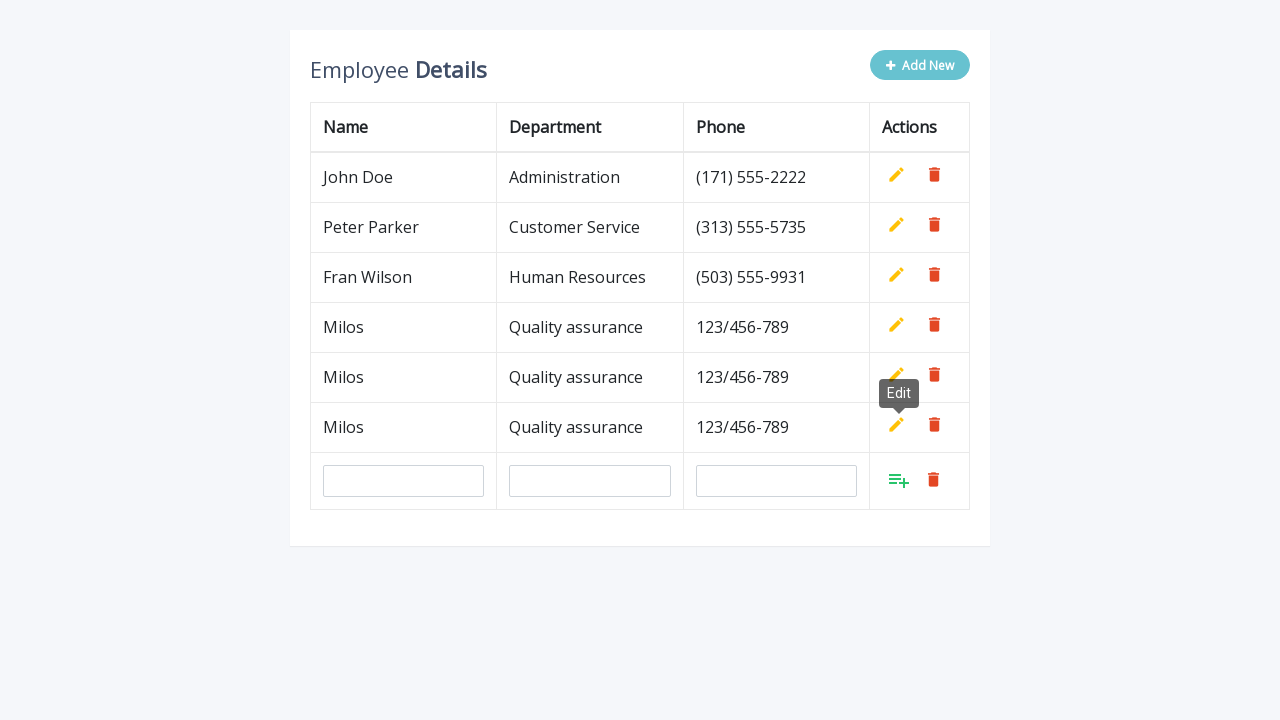

Filled name field with 'Milos' for row 4 on input[name='name']
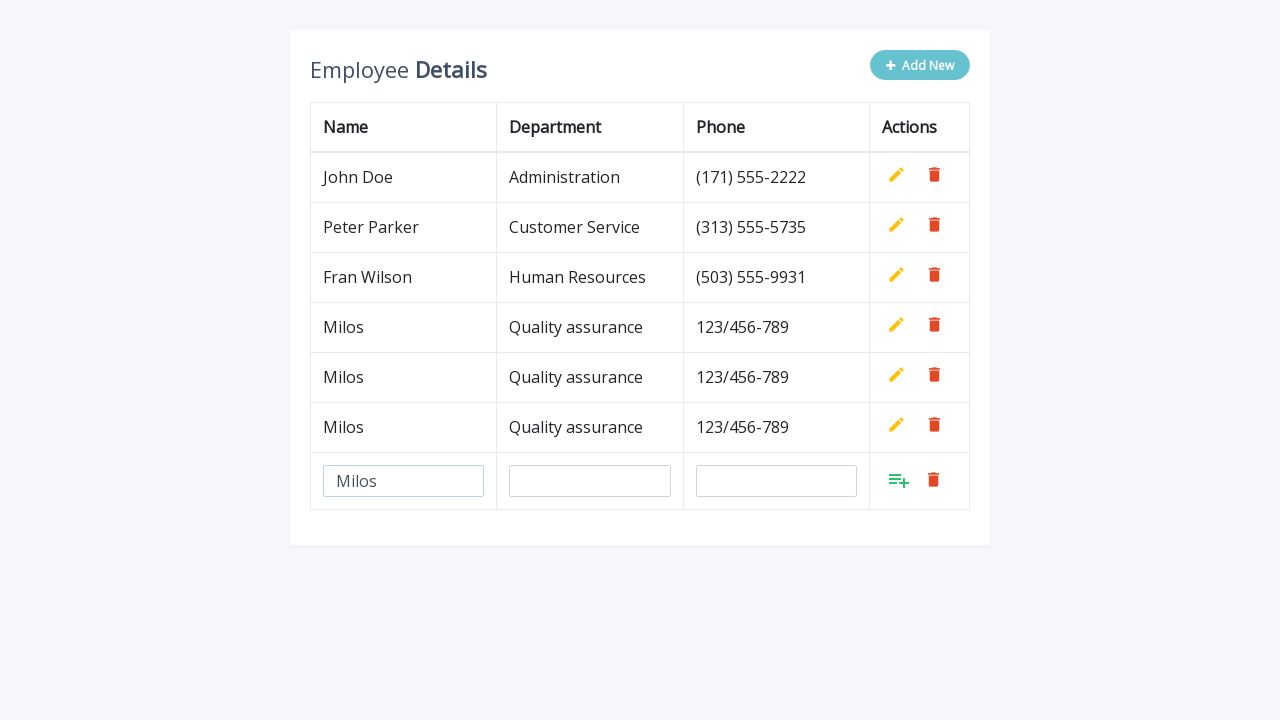

Filled department field with 'Quality assurance' for row 4 on input[name='department']
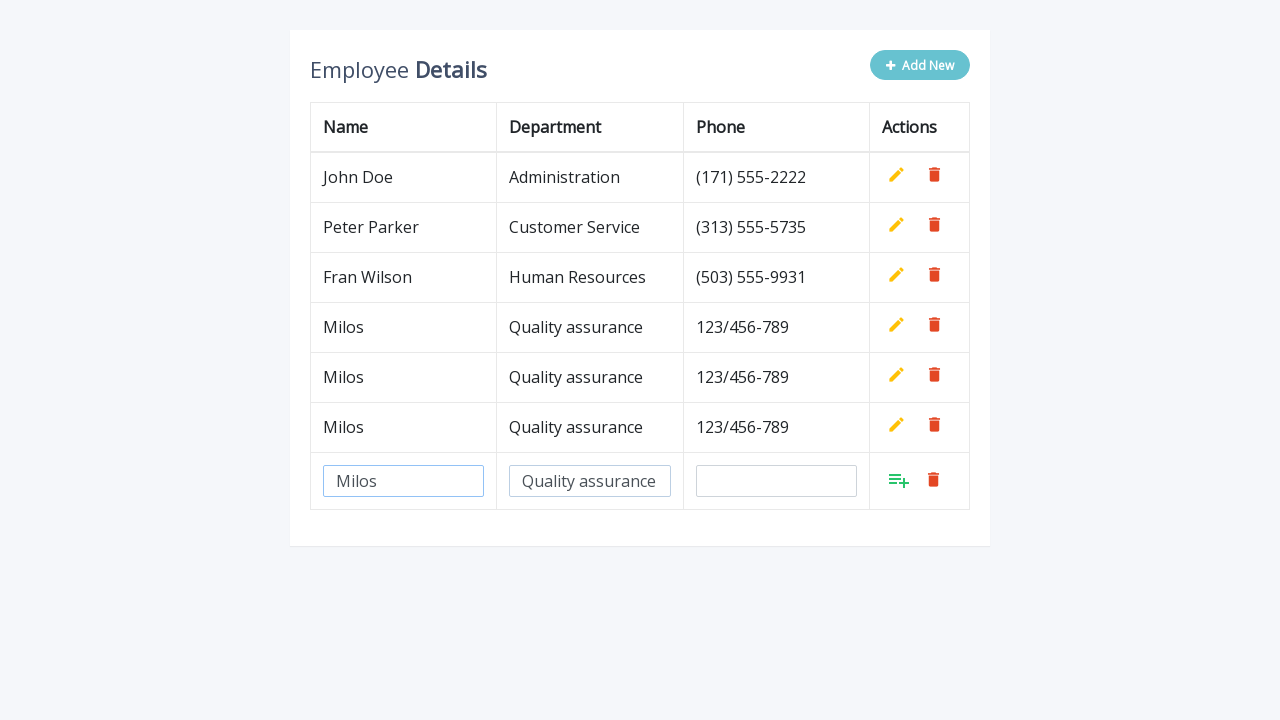

Filled phone field with '123/456-789' for row 4 on input[name='phone']
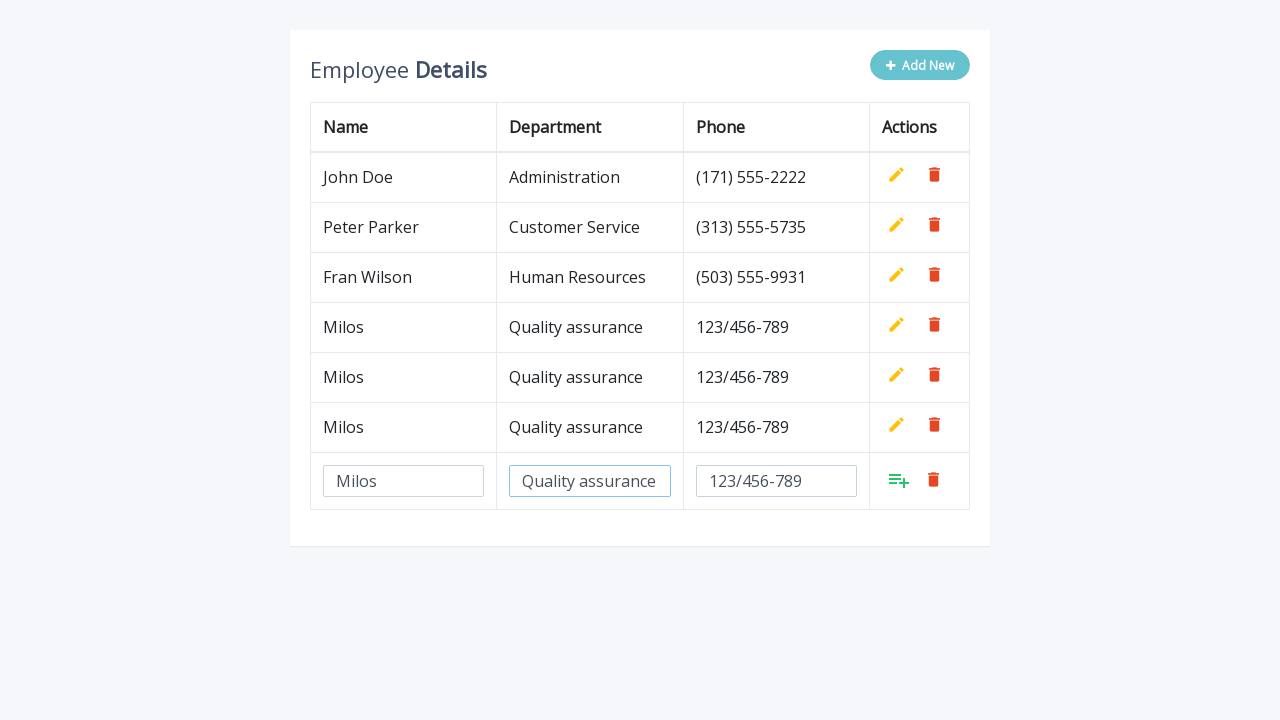

Clicked add/confirm button to save row 4 at (899, 480) on xpath=//tbody/tr[last()]/td[last()]/a[@class='add']
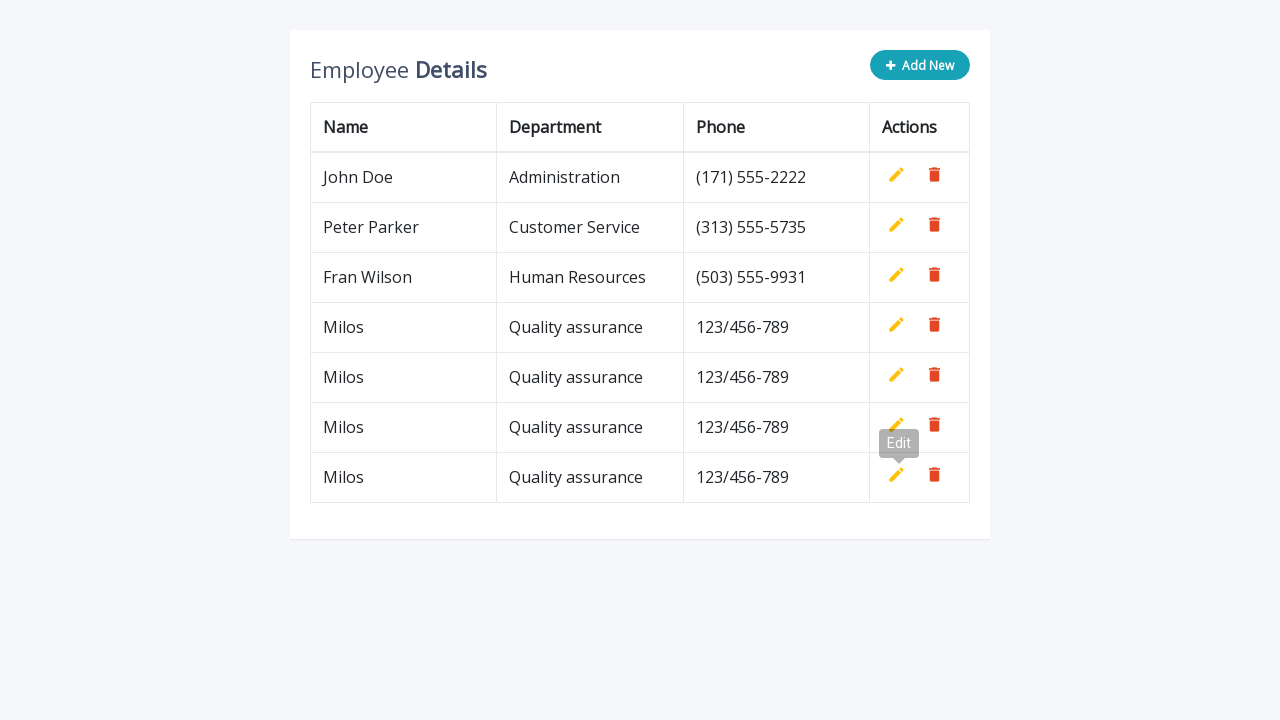

Waited 500ms before adding next row
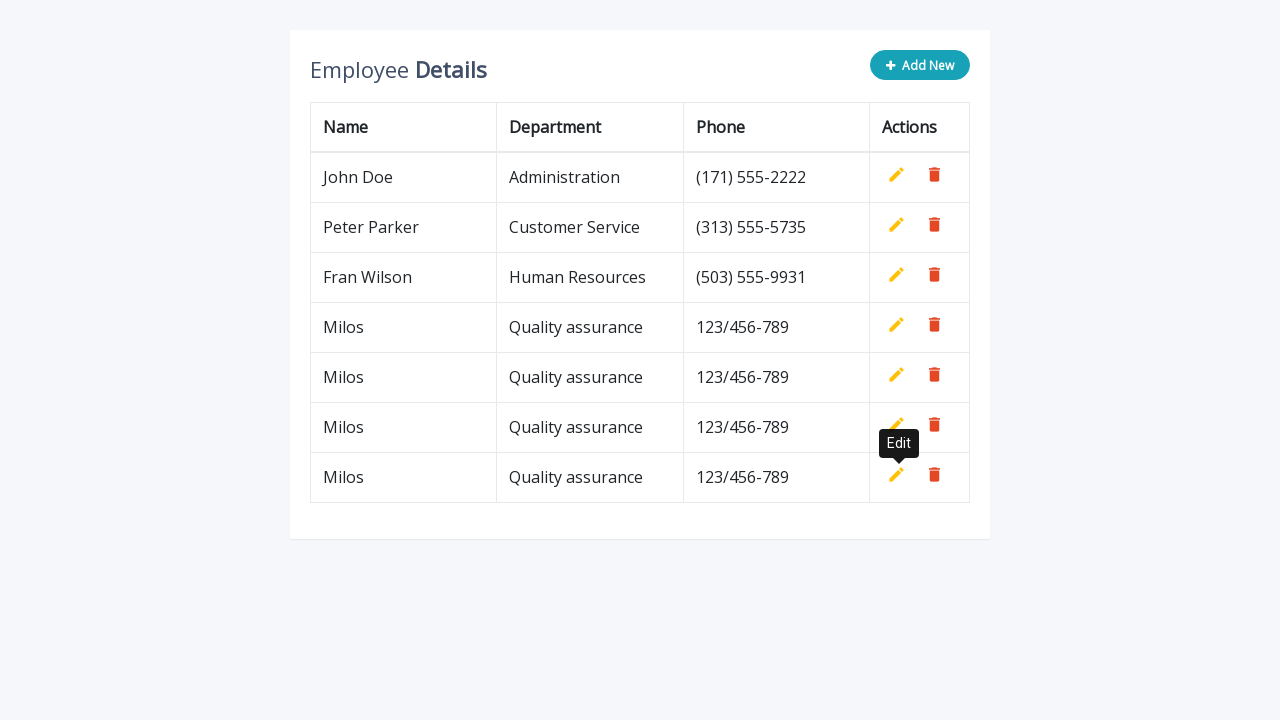

Clicked 'Add New' button for row 5 at (920, 65) on button.add-new
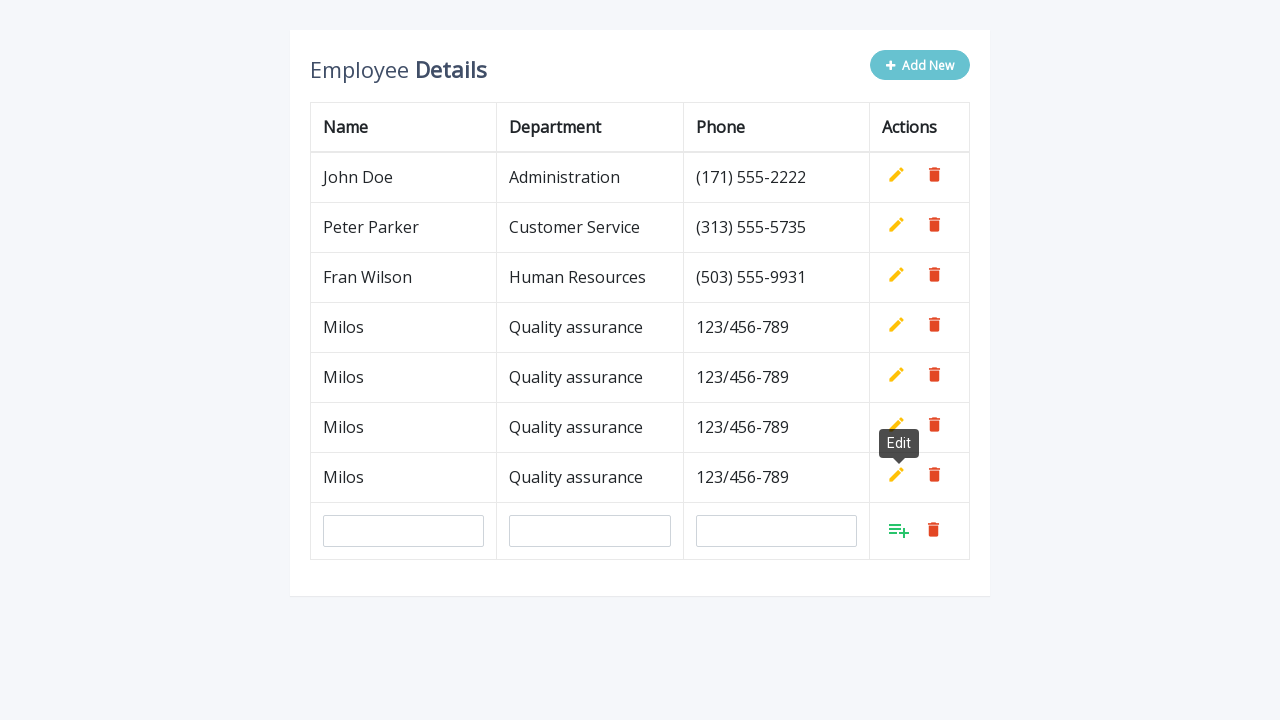

Filled name field with 'Milos' for row 5 on input[name='name']
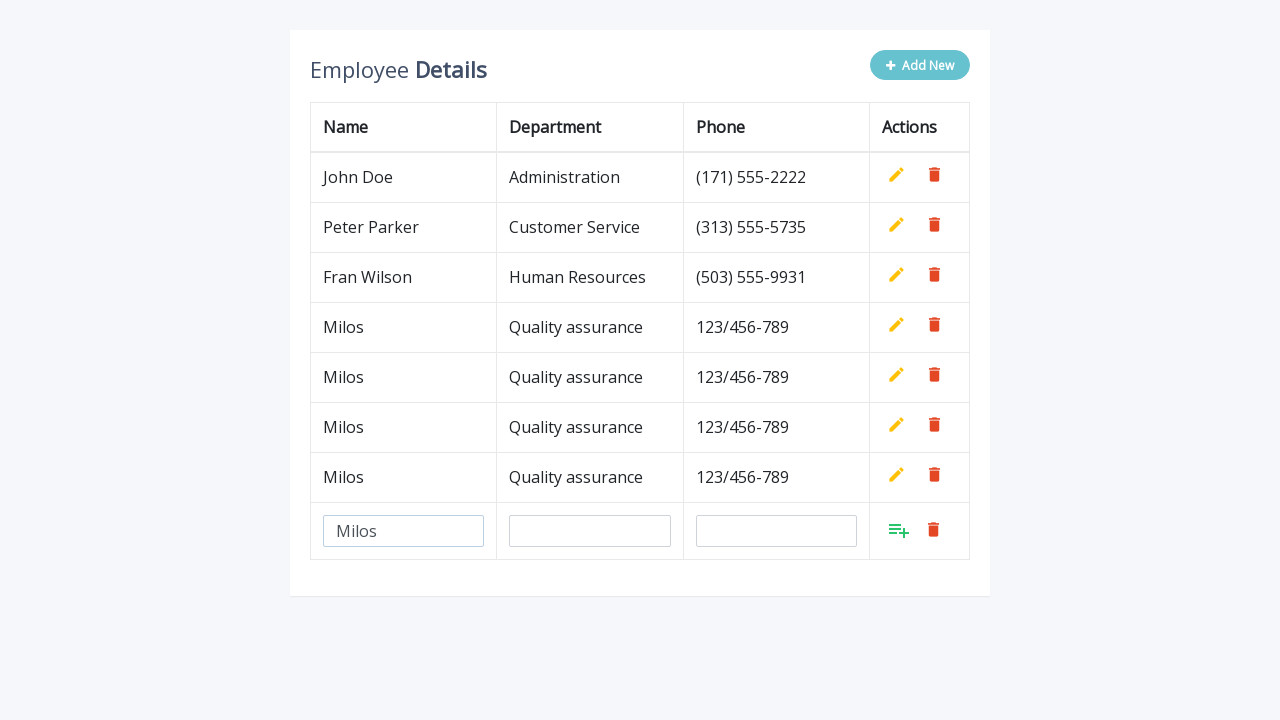

Filled department field with 'Quality assurance' for row 5 on input[name='department']
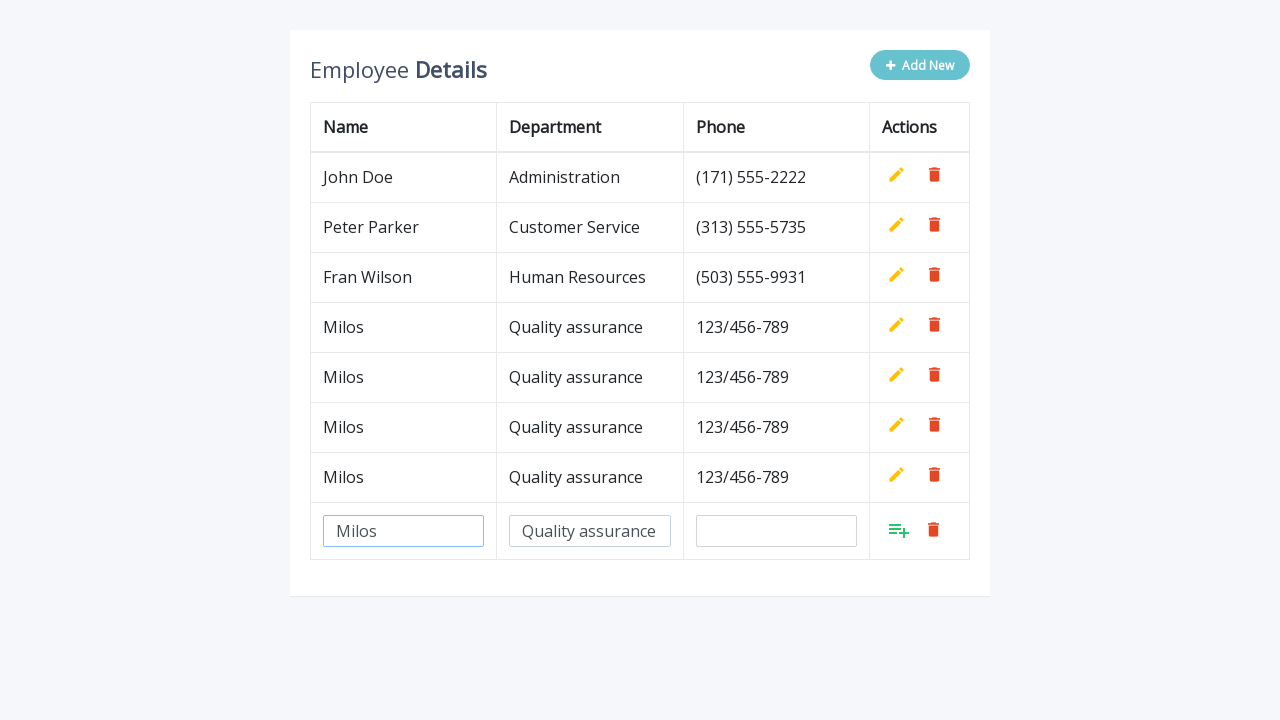

Filled phone field with '123/456-789' for row 5 on input[name='phone']
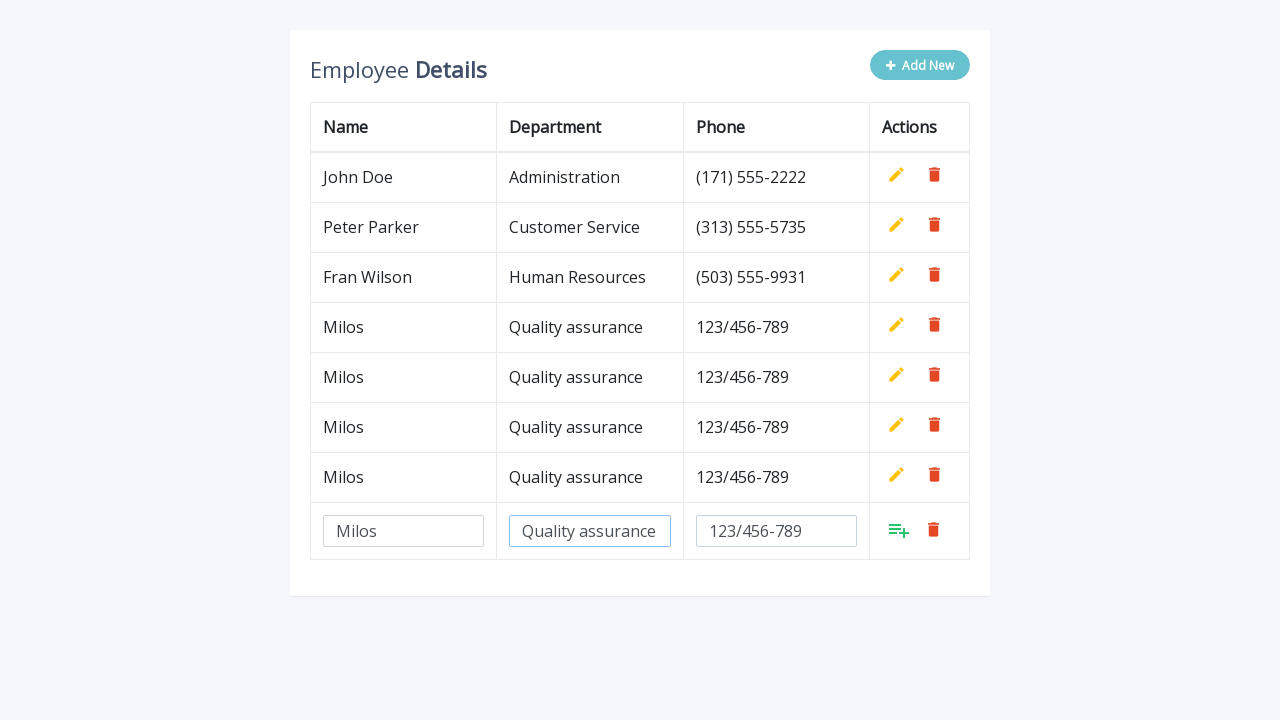

Clicked add/confirm button to save row 5 at (899, 530) on xpath=//tbody/tr[last()]/td[last()]/a[@class='add']
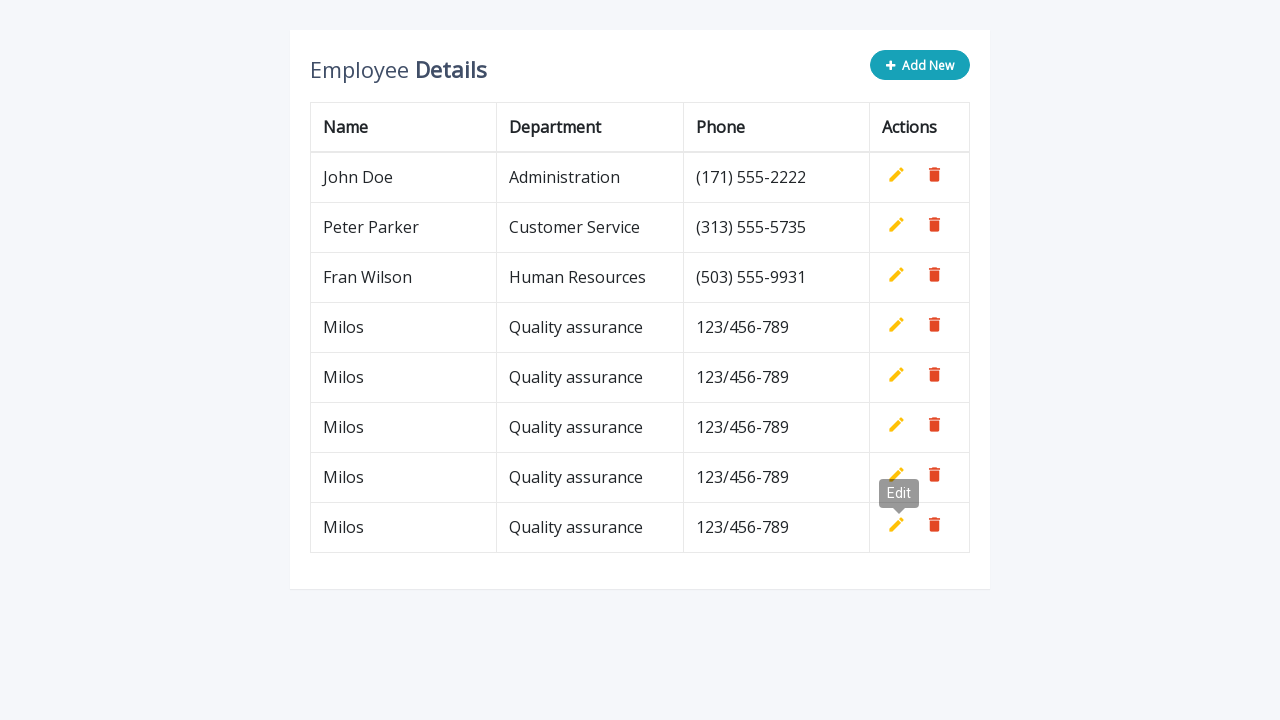

Waited 500ms before adding next row
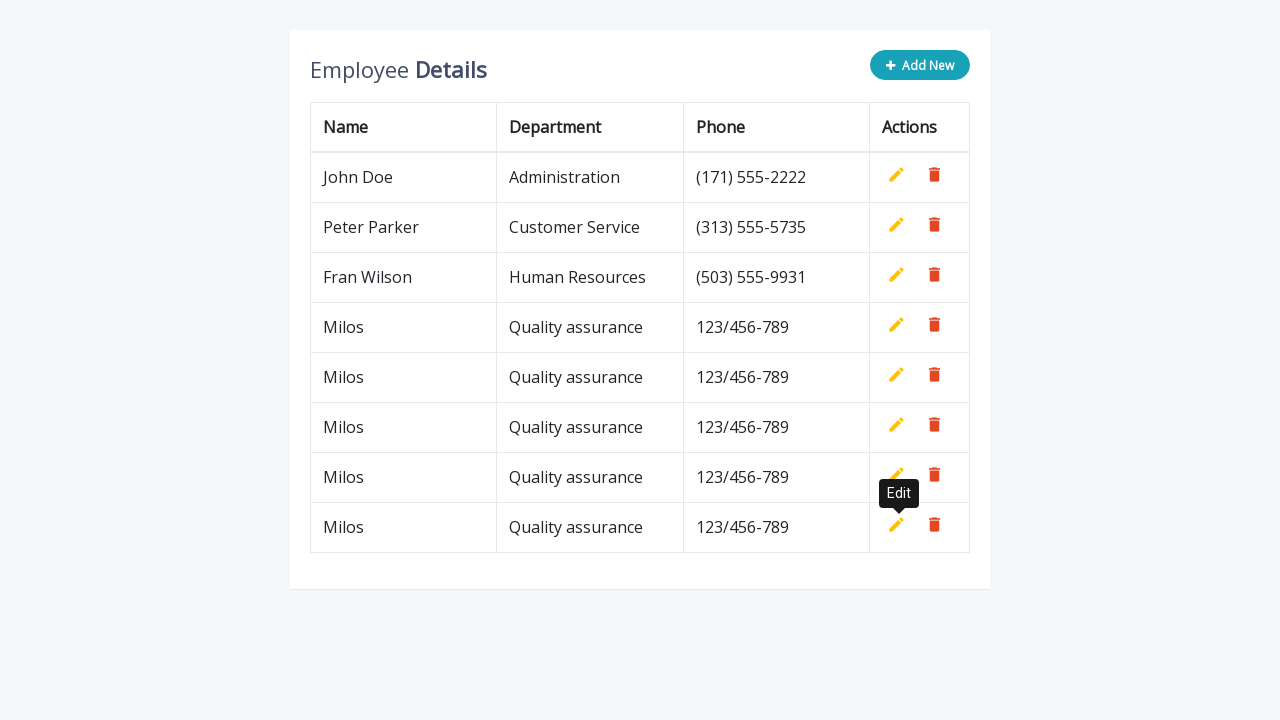

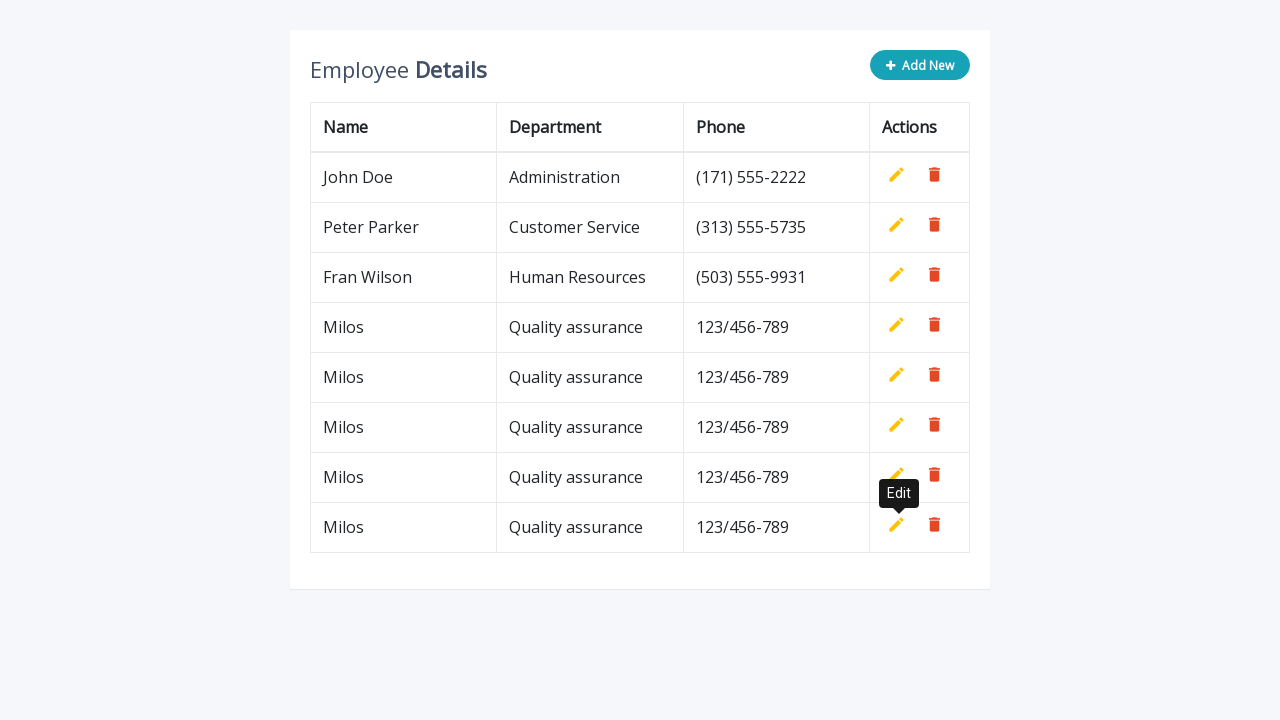